Tests window handling using a list-based approach to track windows, clicking a link to open a new window, switching between windows, and verifying page titles.

Starting URL: https://the-internet.herokuapp.com/windows

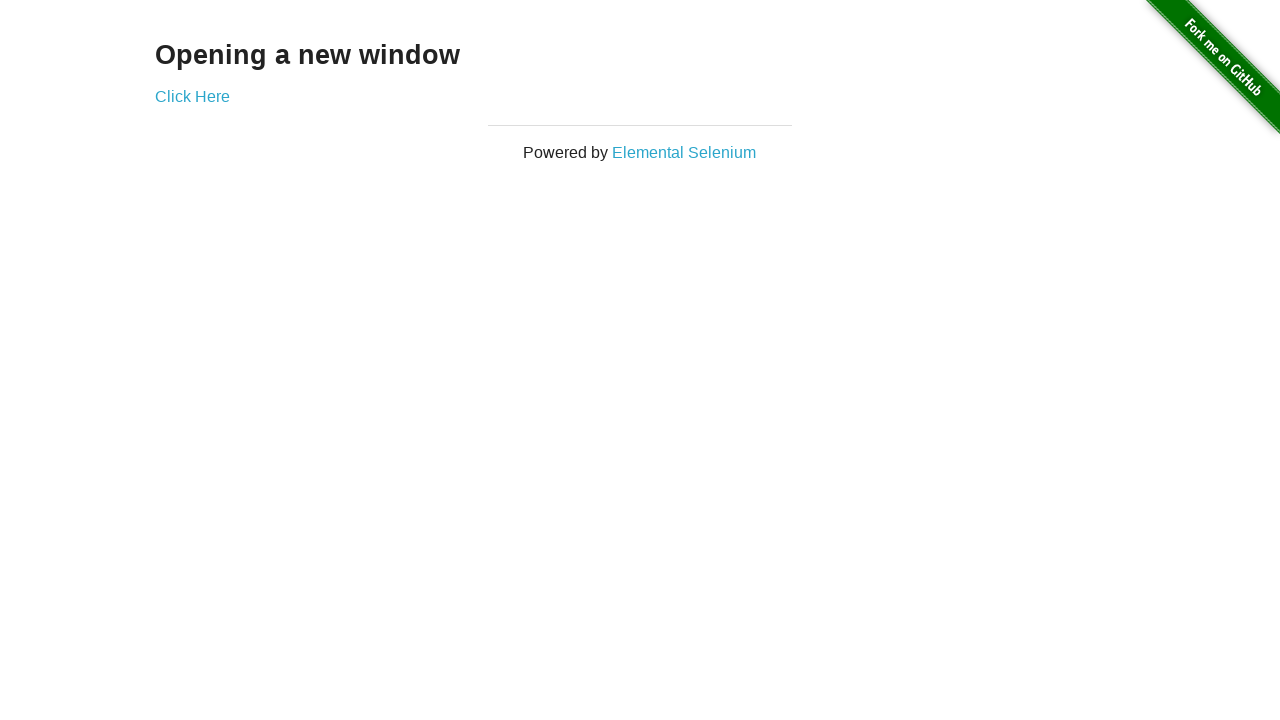

Retrieved heading text from first page
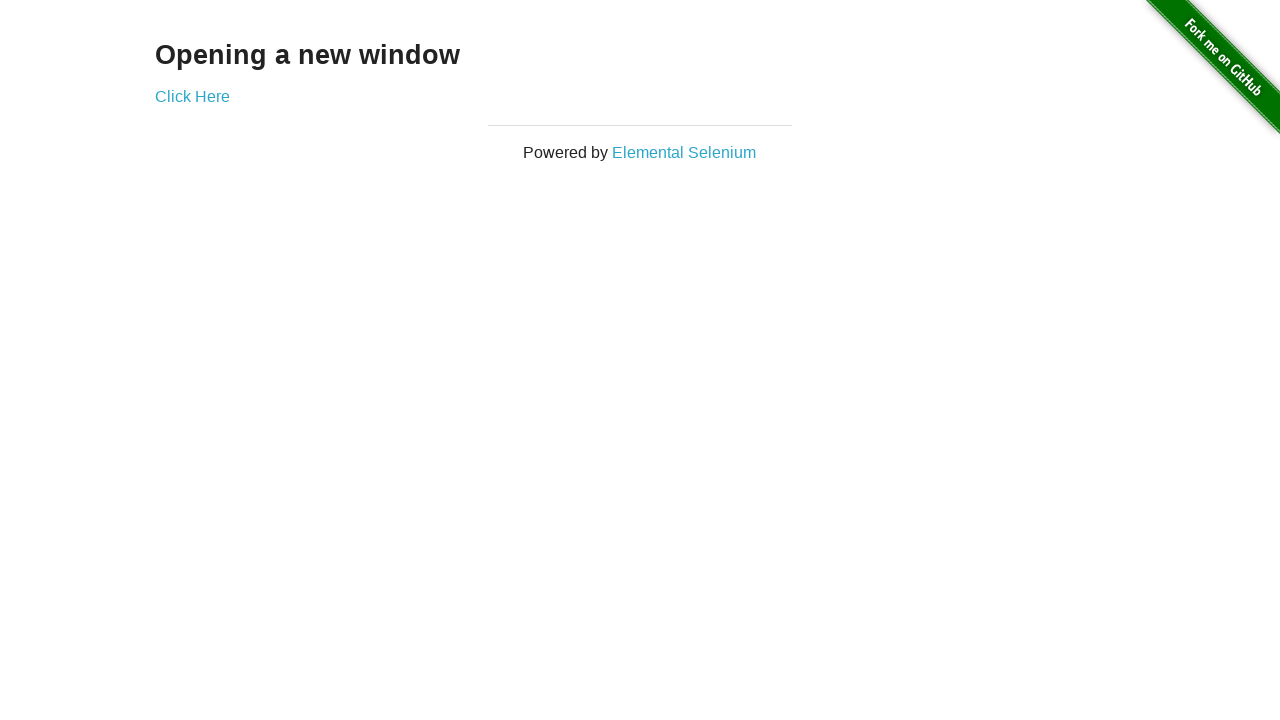

Verified heading text is 'Opening a new window'
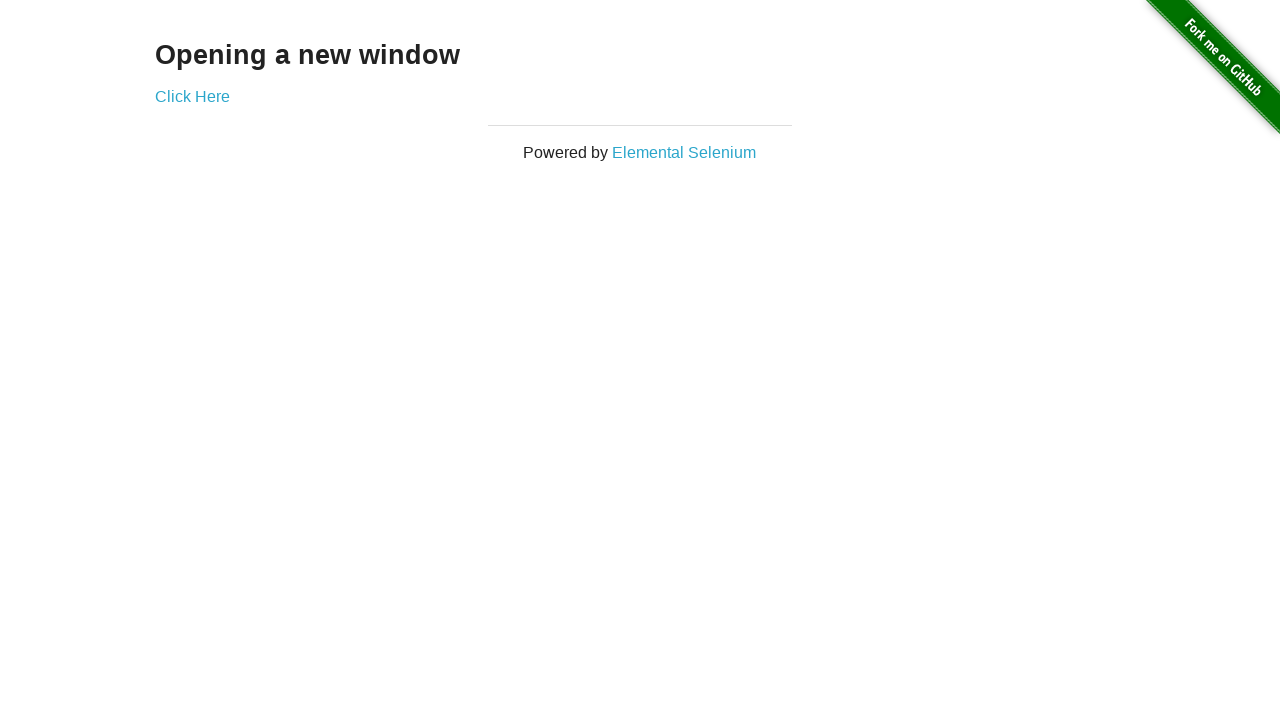

Verified first page title is 'The Internet'
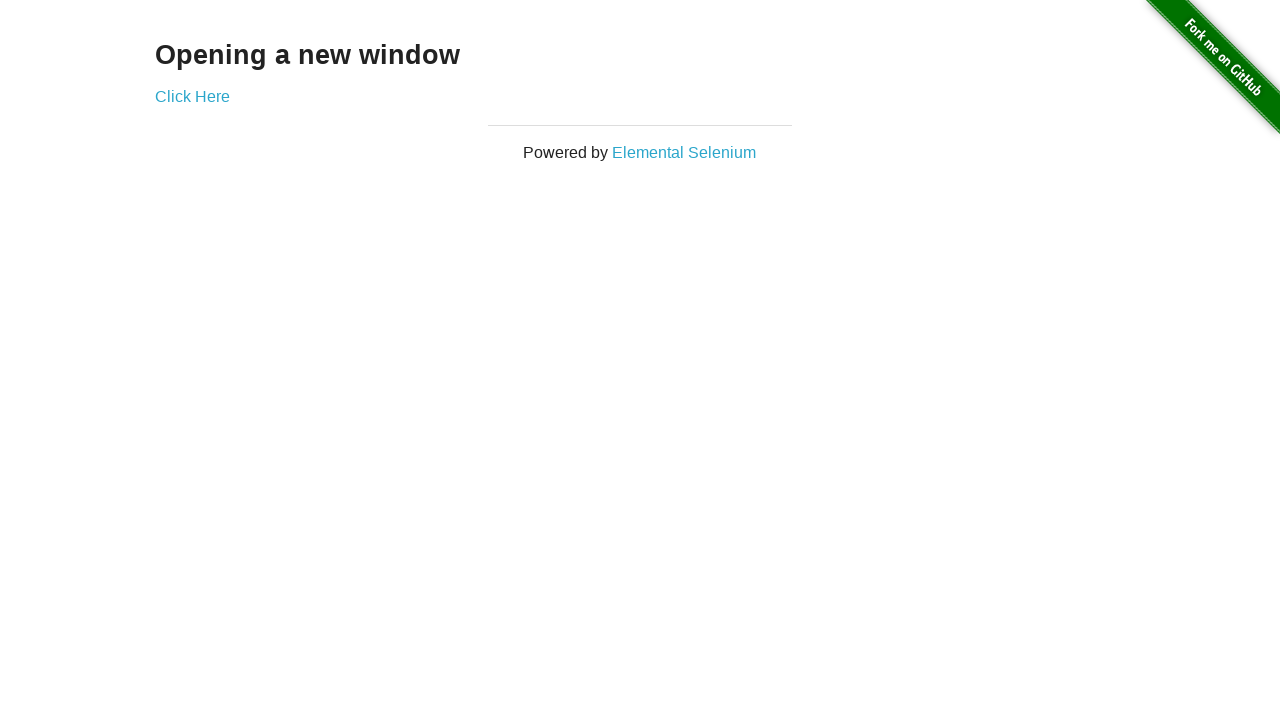

Clicked 'Click Here' link to open new window at (192, 96) on (//a)[2]
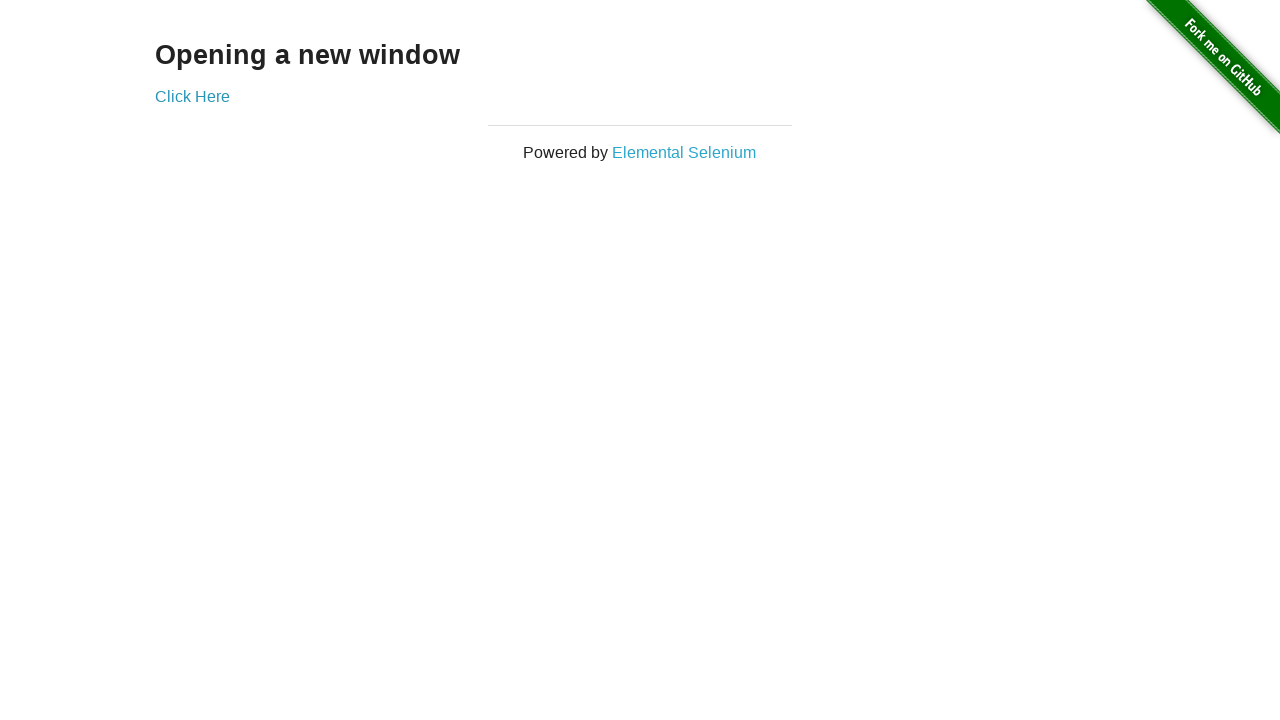

New window opened and captured
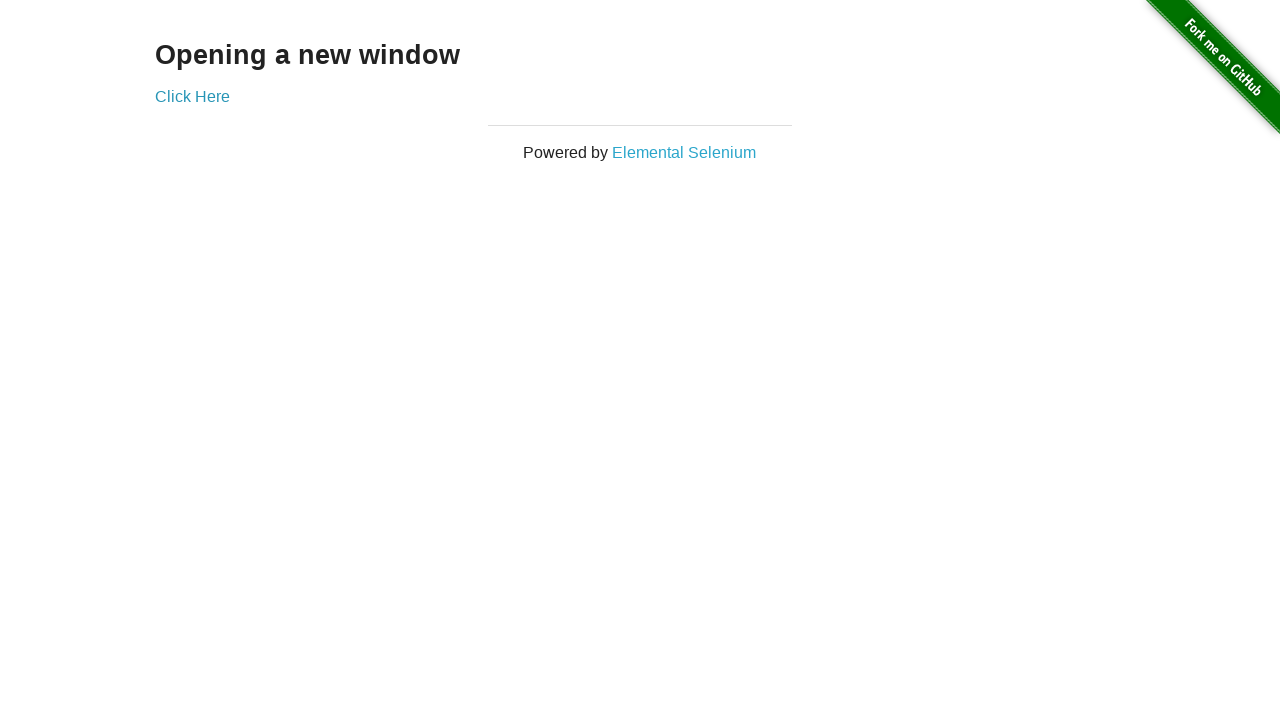

New page finished loading
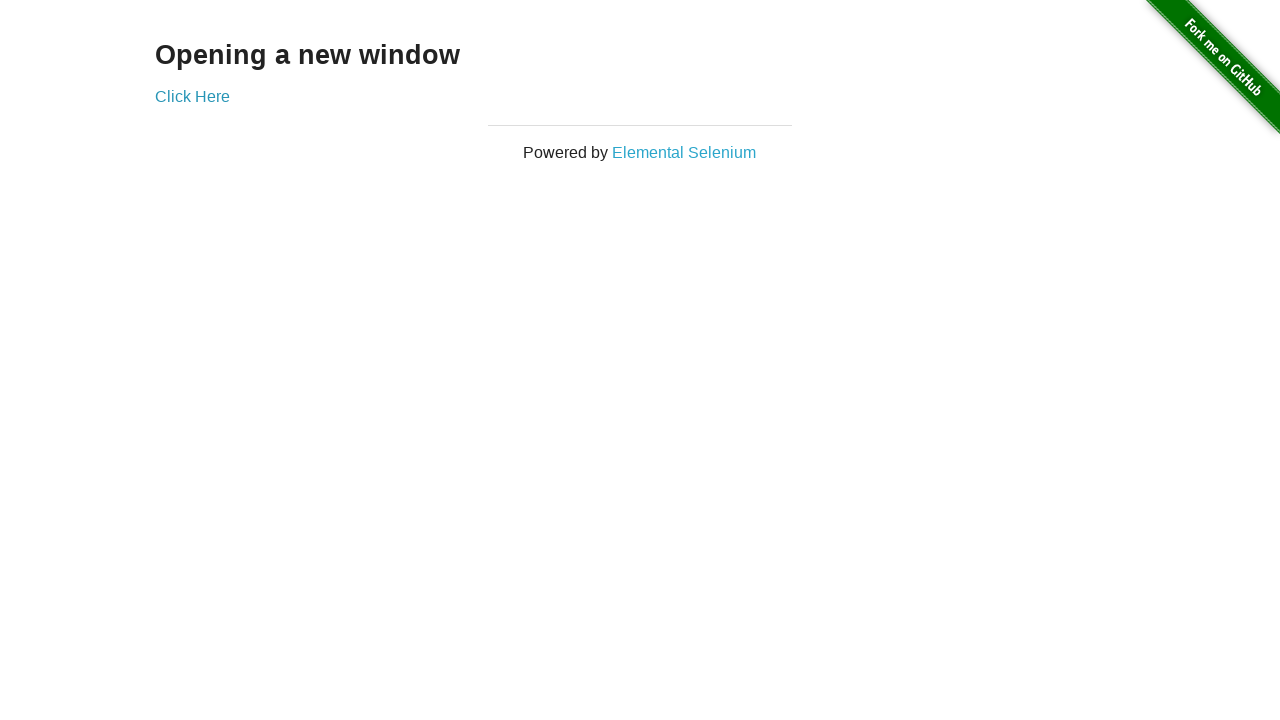

Verified new page title is 'New Window'
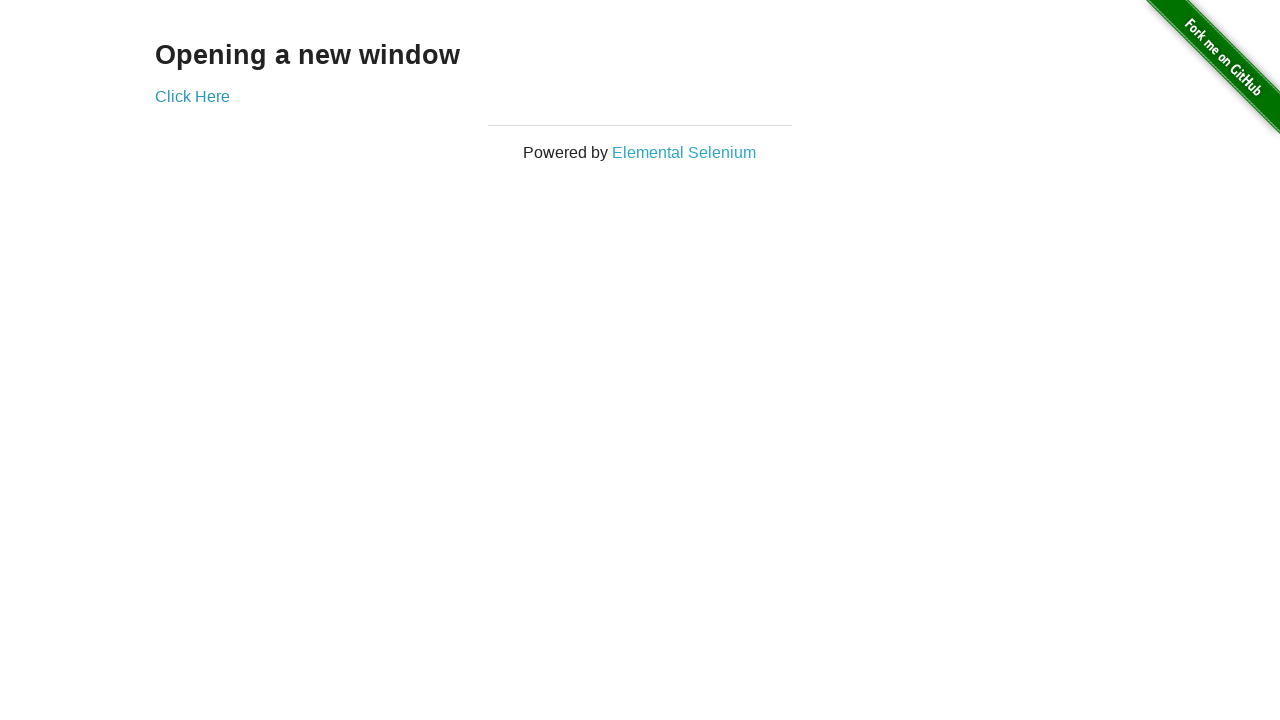

Switched back to first page
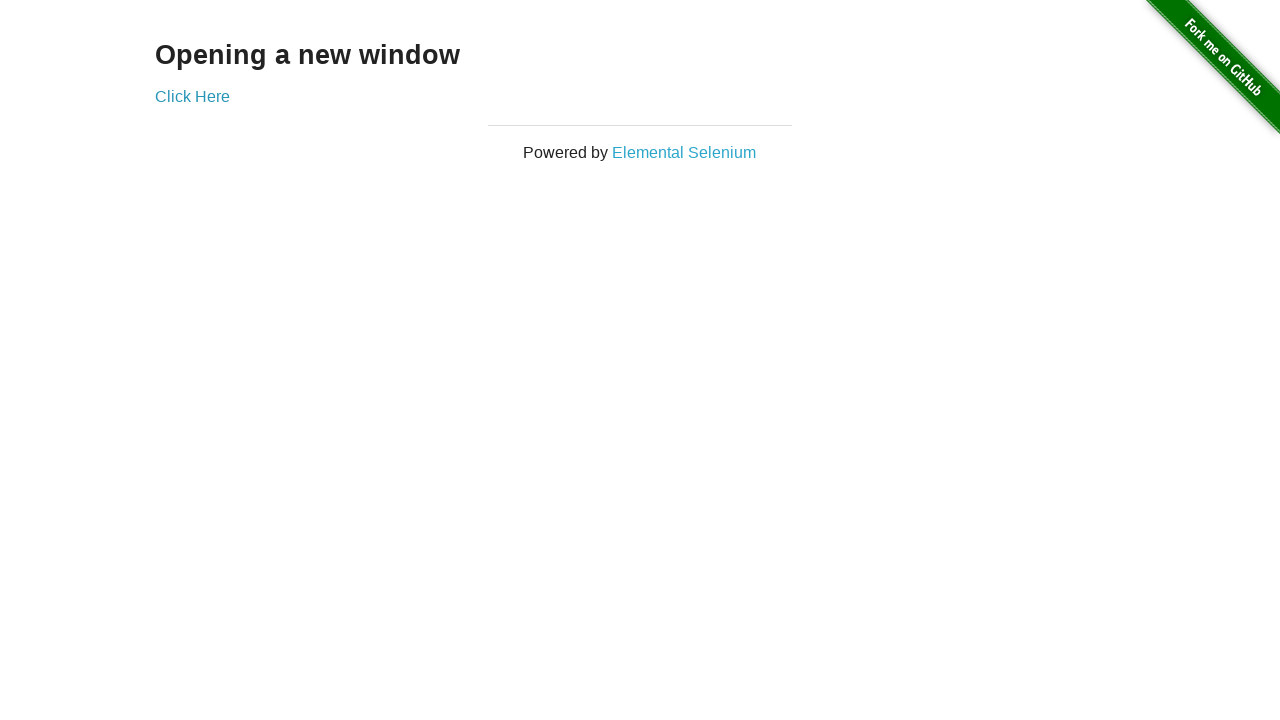

Verified first page title is still 'The Internet'
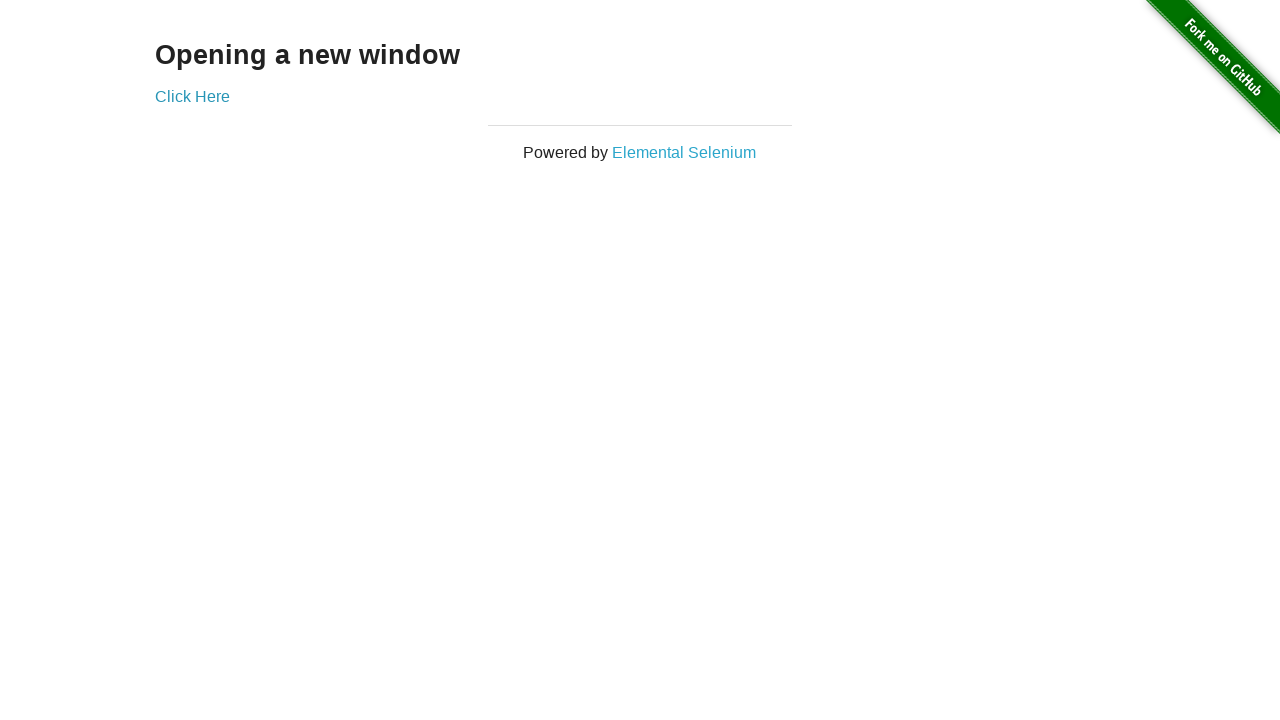

Switched to second page
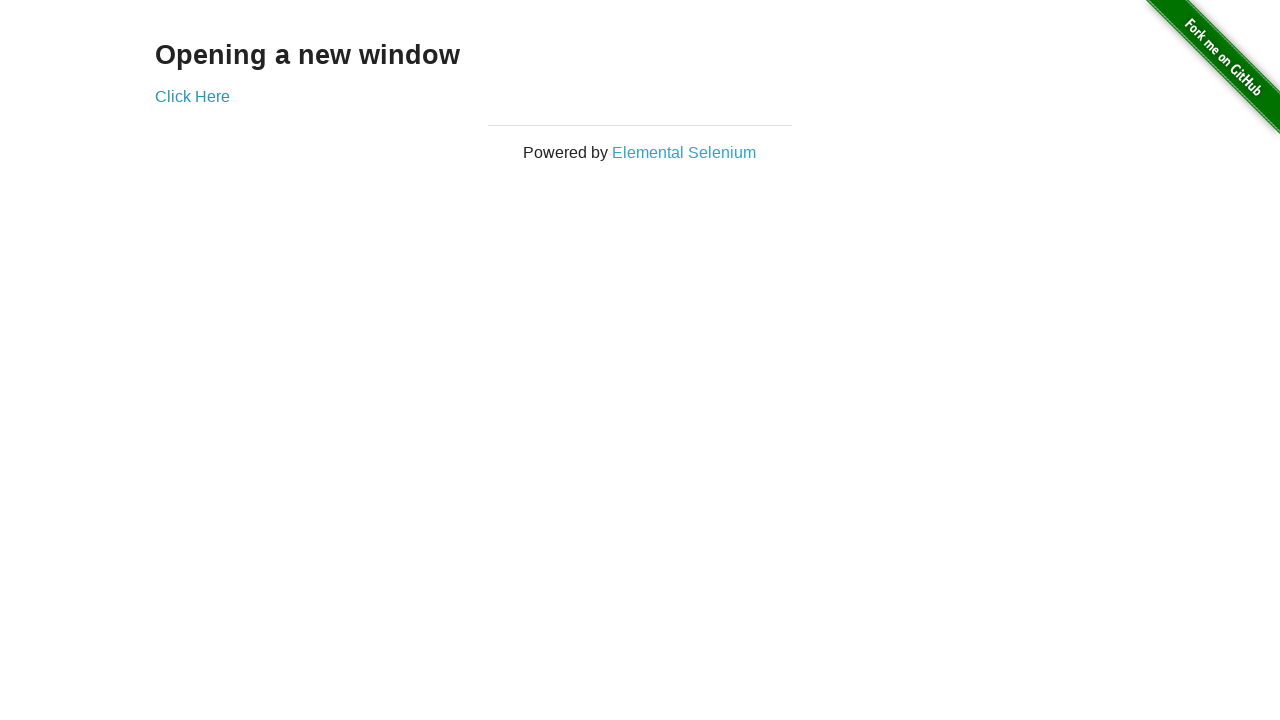

Switched back to first page
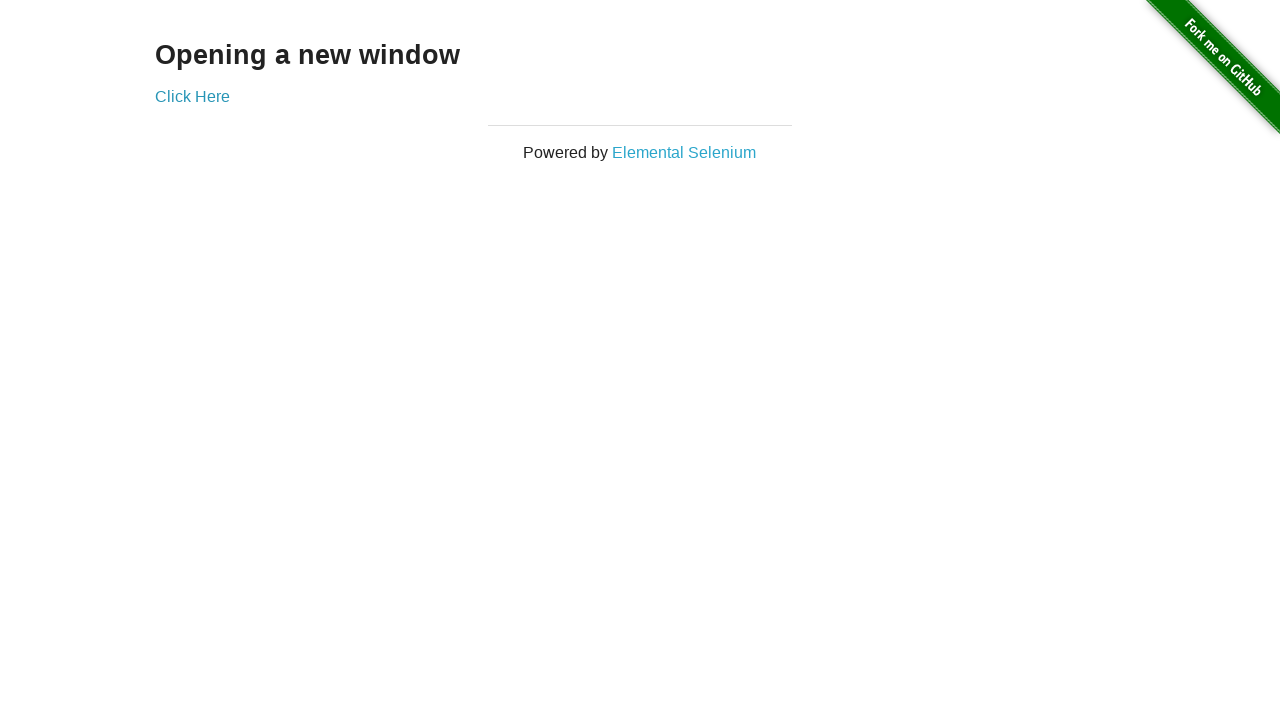

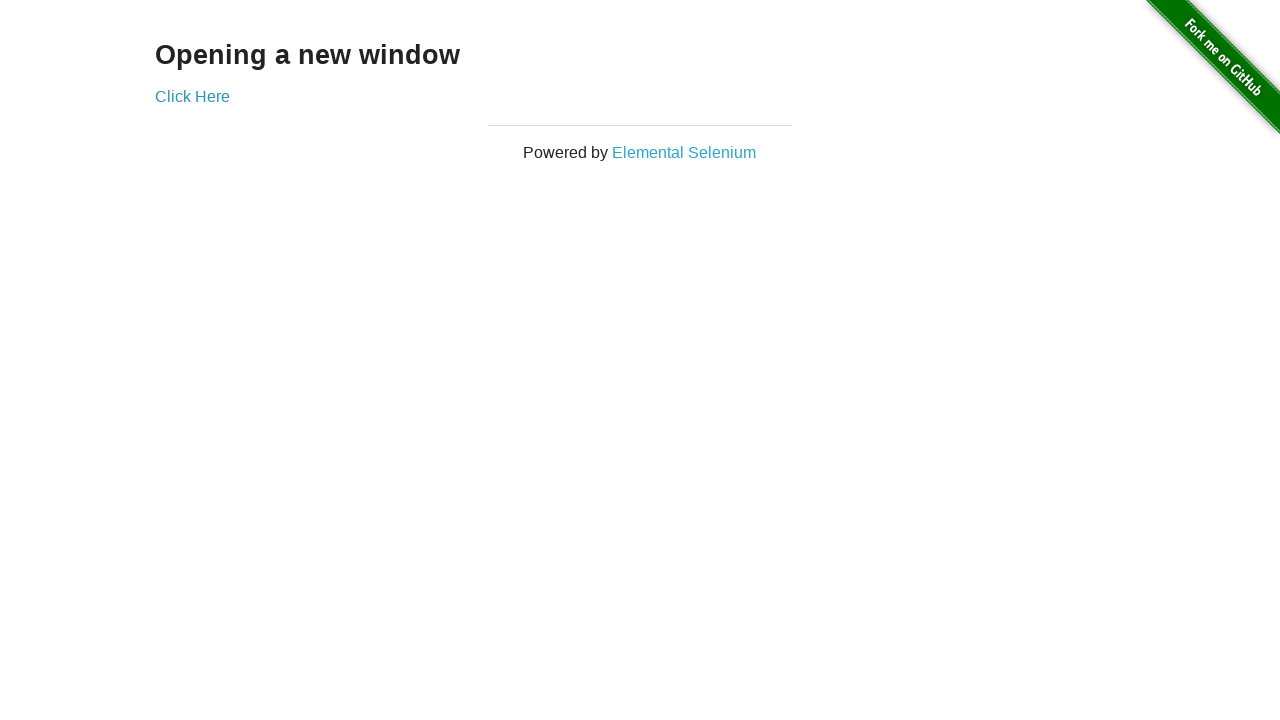